Tests infinite scroll functionality by scrolling down the page multiple times to trigger dynamic content loading

Starting URL: https://the-internet.herokuapp.com/infinite_scroll

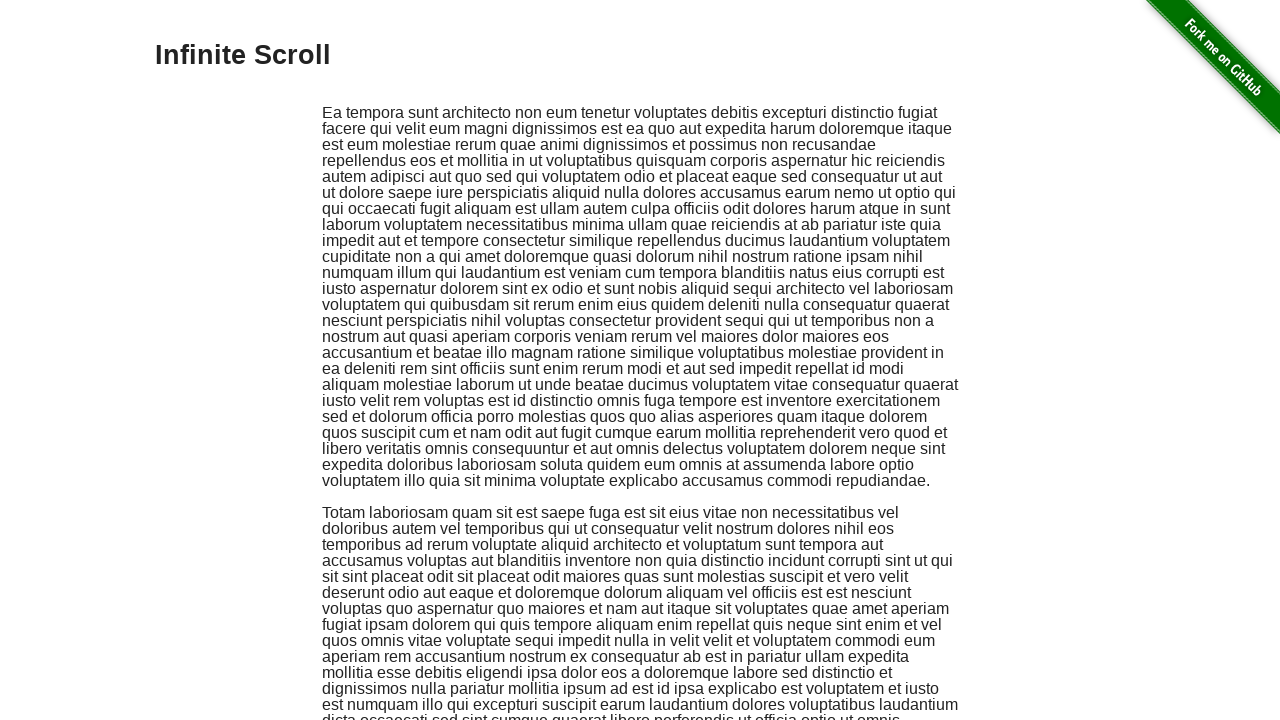

Scrolled down by 250 pixels (iteration 1 of 10)
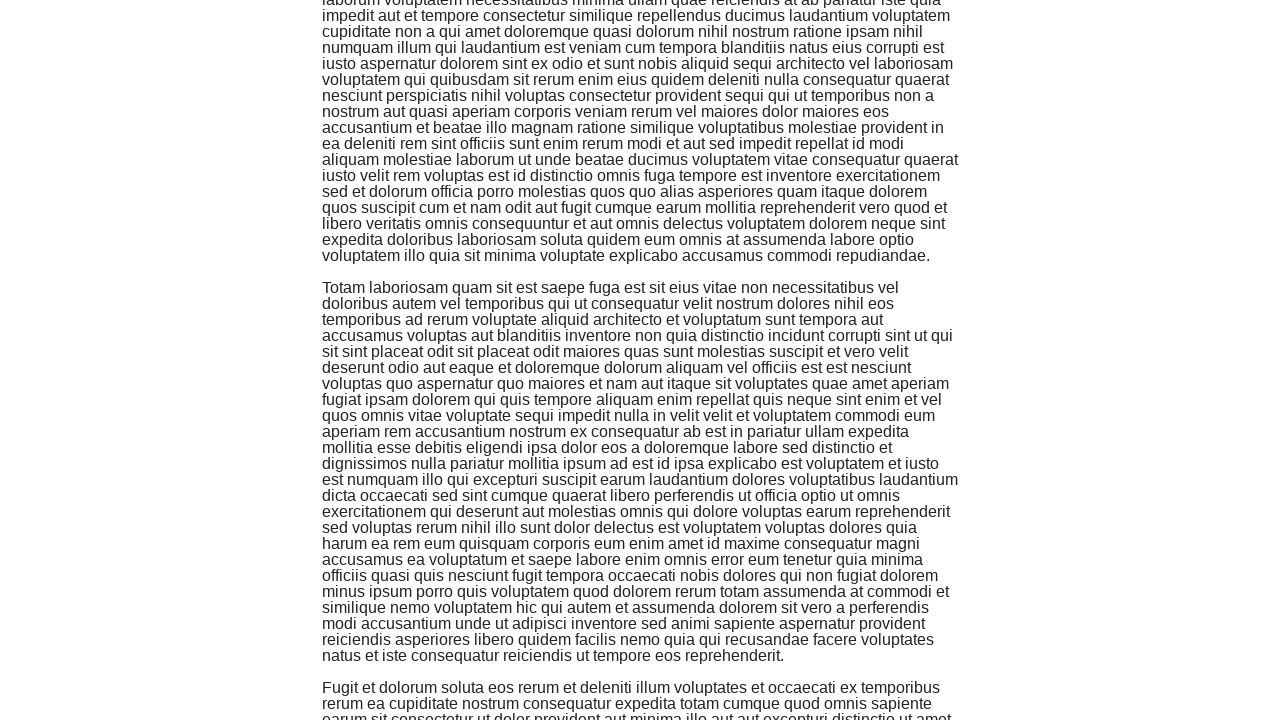

Waited 2 seconds for dynamic content to load
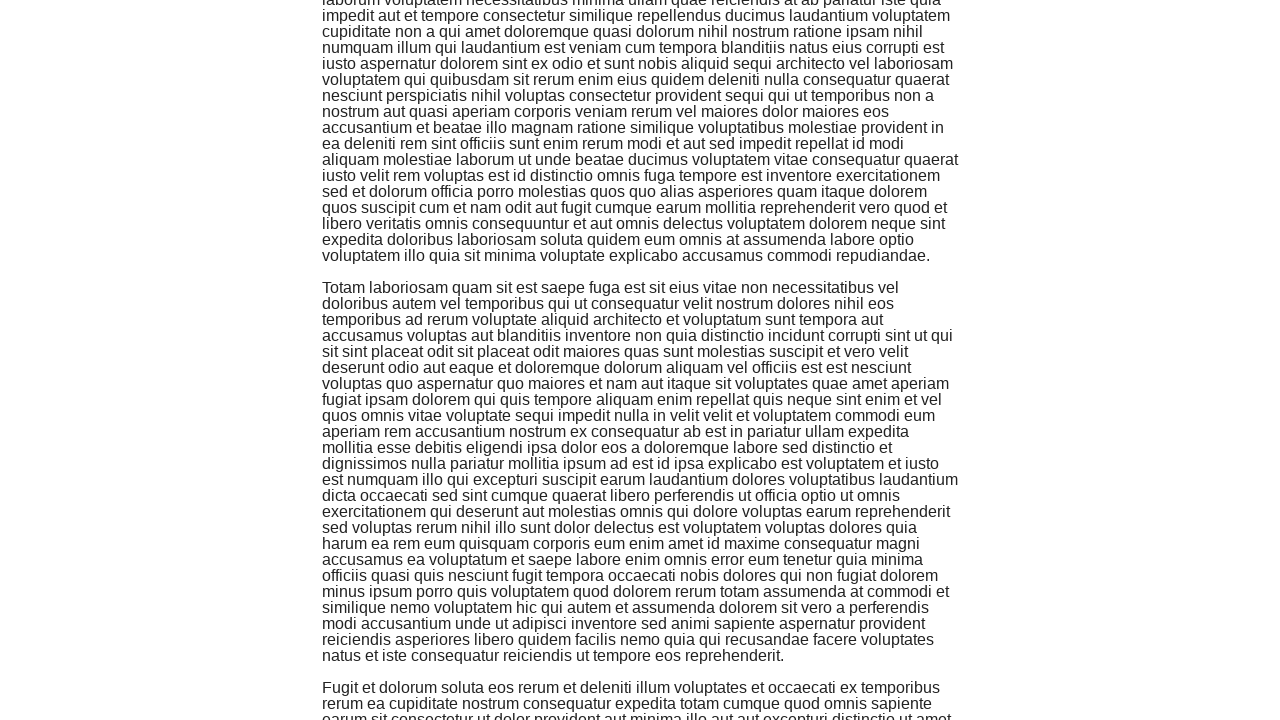

Scrolled down by 250 pixels (iteration 2 of 10)
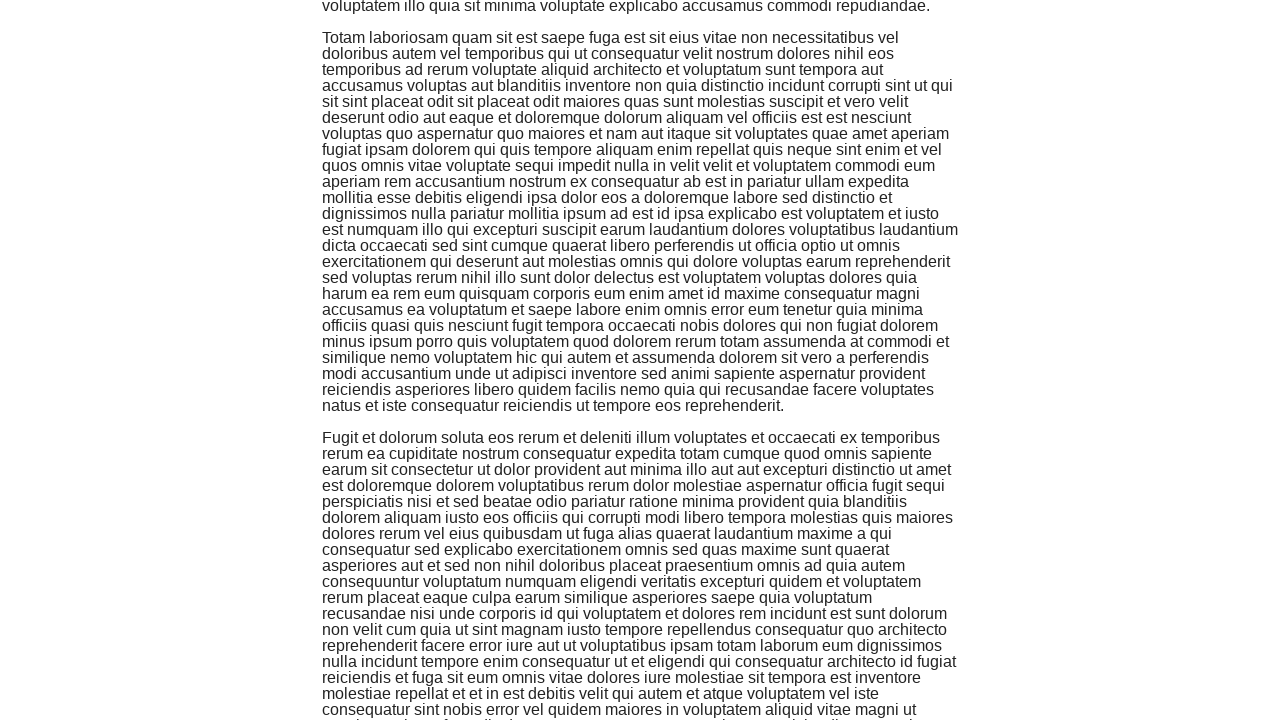

Waited 2 seconds for dynamic content to load
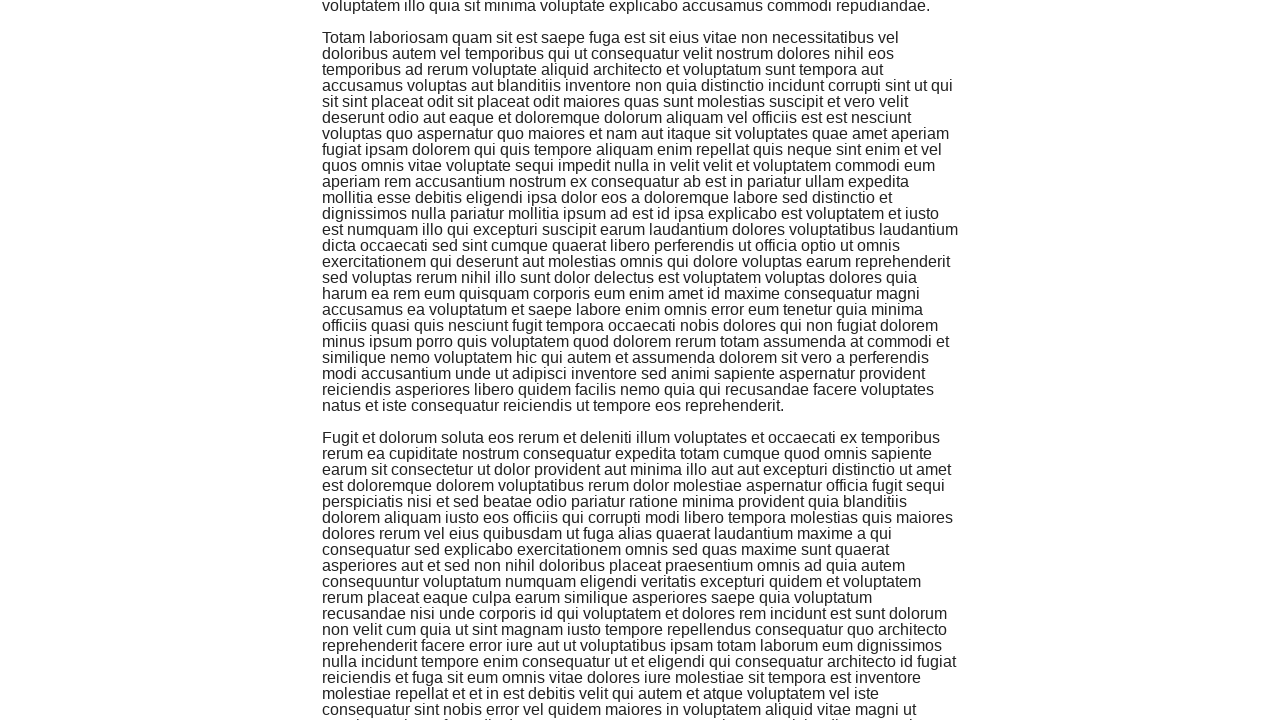

Scrolled down by 250 pixels (iteration 3 of 10)
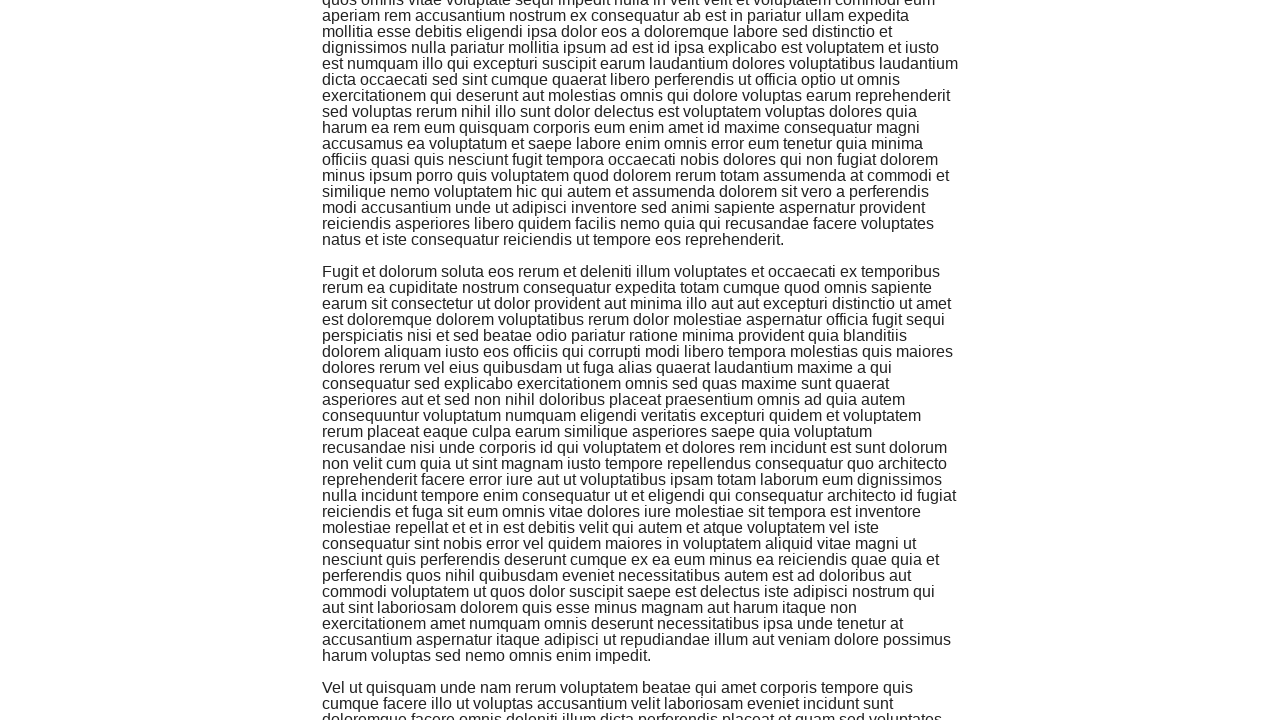

Waited 2 seconds for dynamic content to load
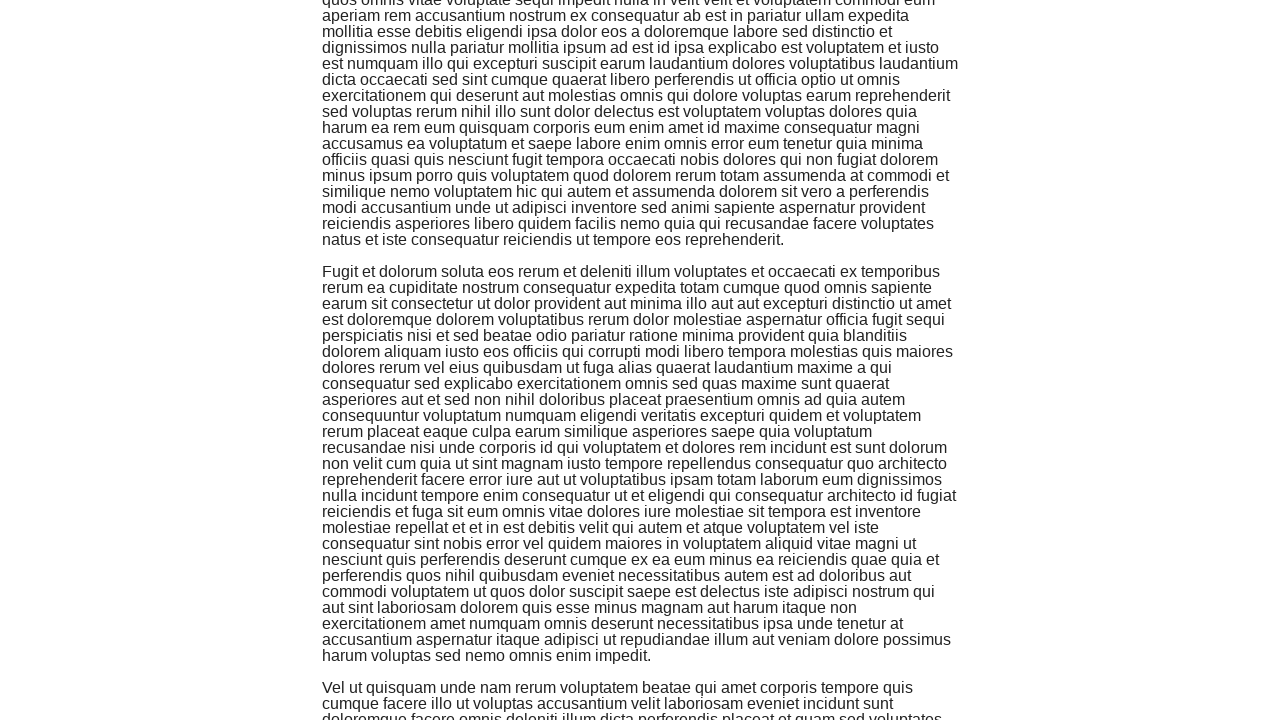

Scrolled down by 250 pixels (iteration 4 of 10)
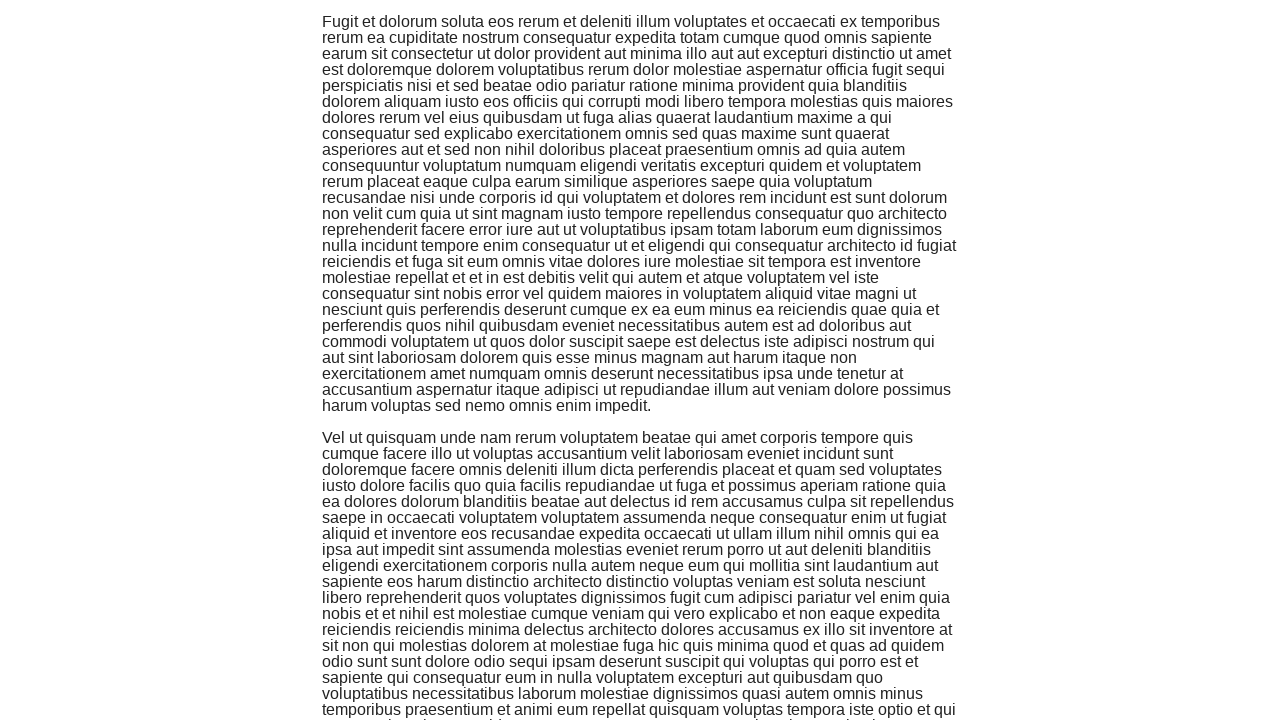

Waited 2 seconds for dynamic content to load
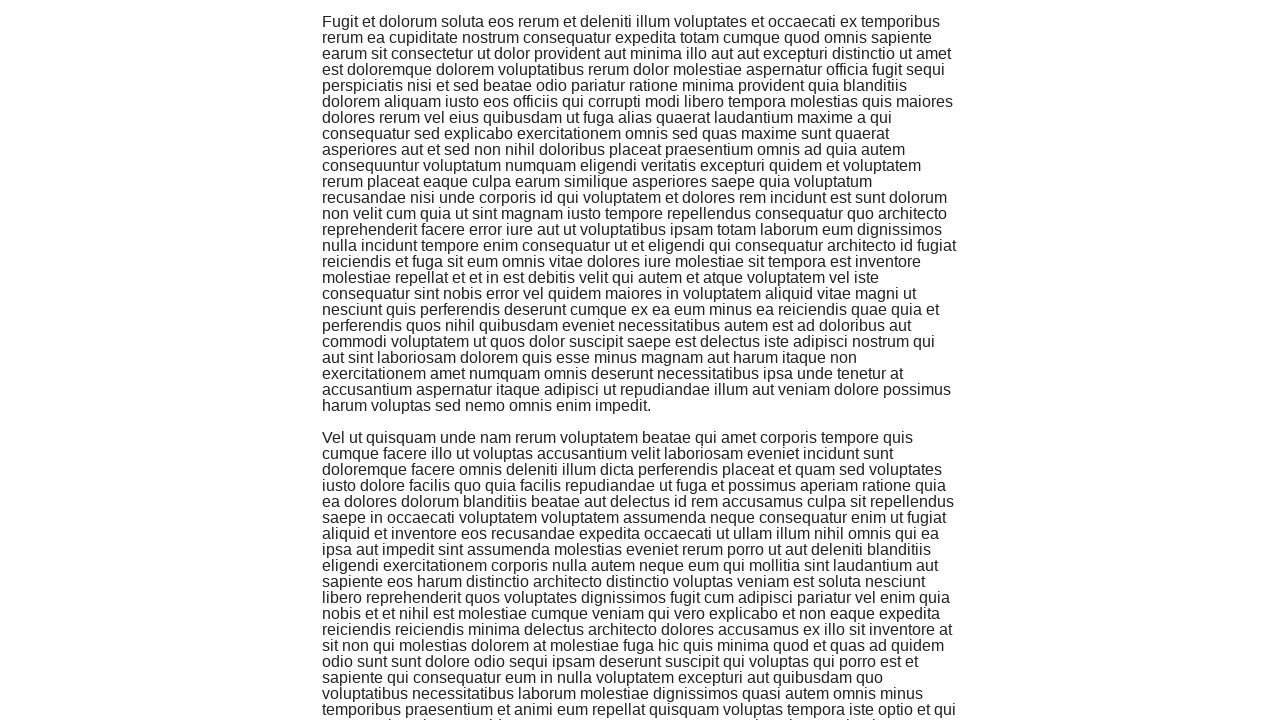

Scrolled down by 250 pixels (iteration 5 of 10)
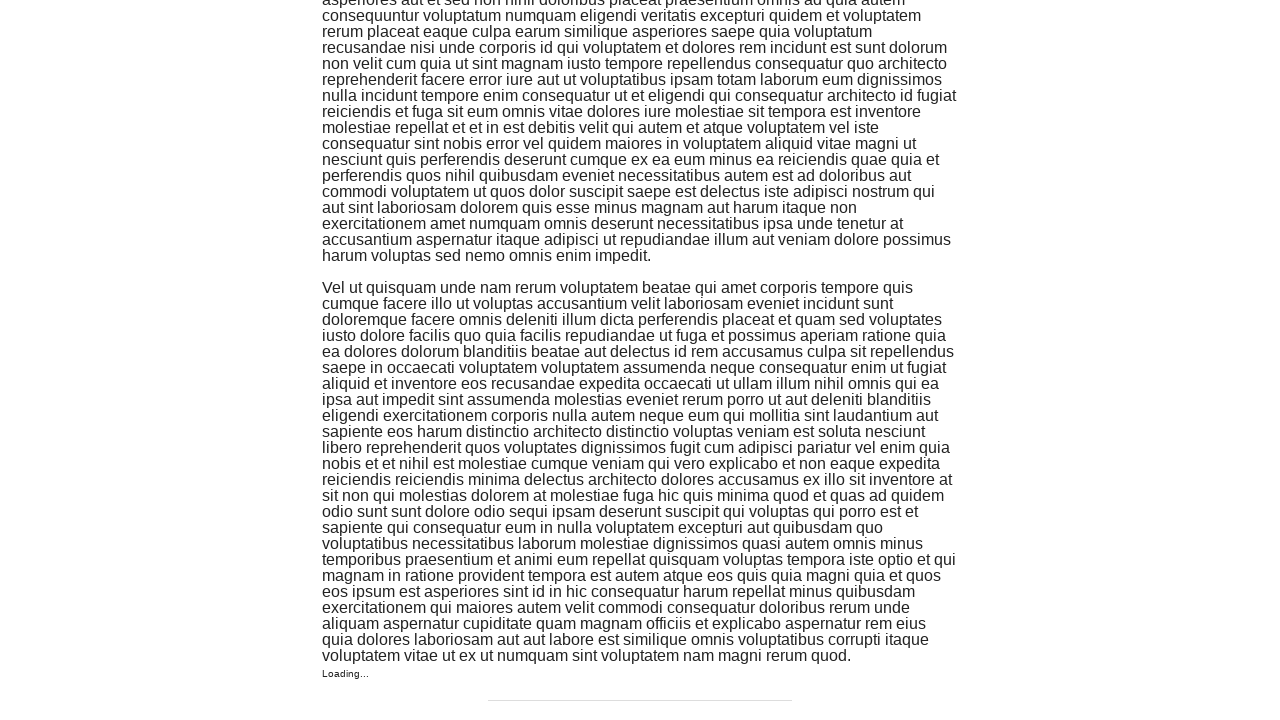

Waited 2 seconds for dynamic content to load
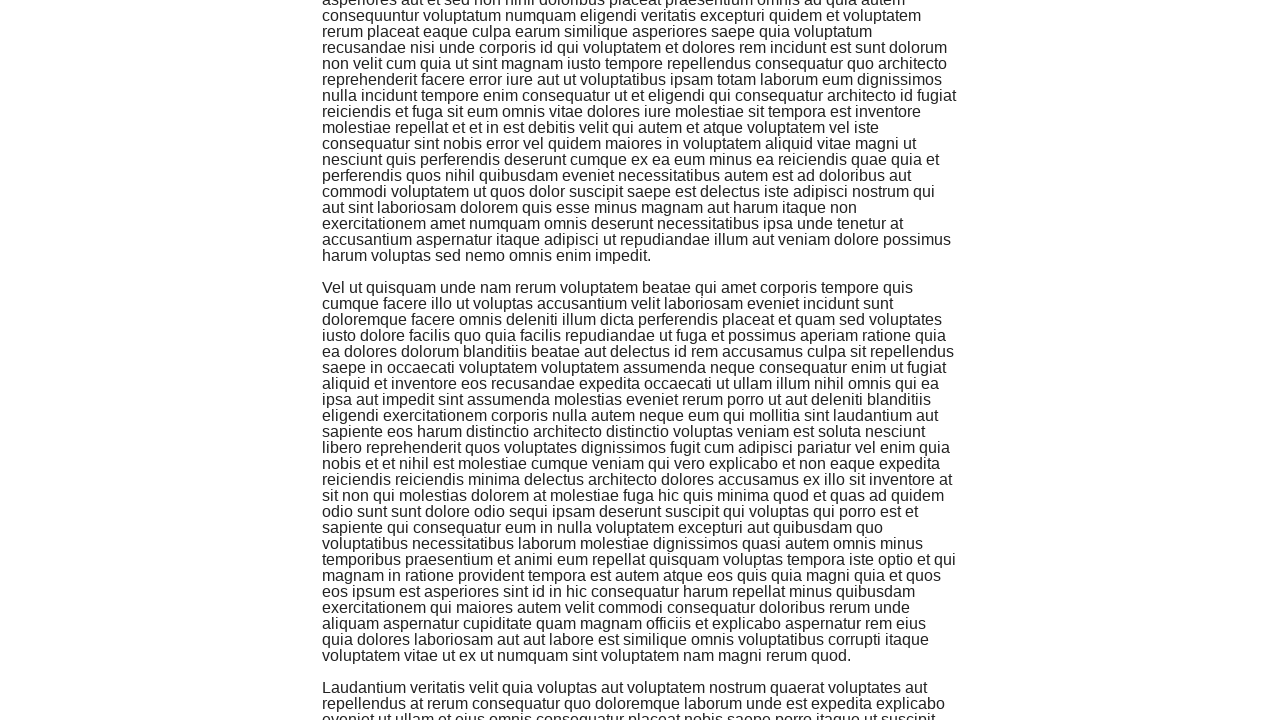

Scrolled down by 250 pixels (iteration 6 of 10)
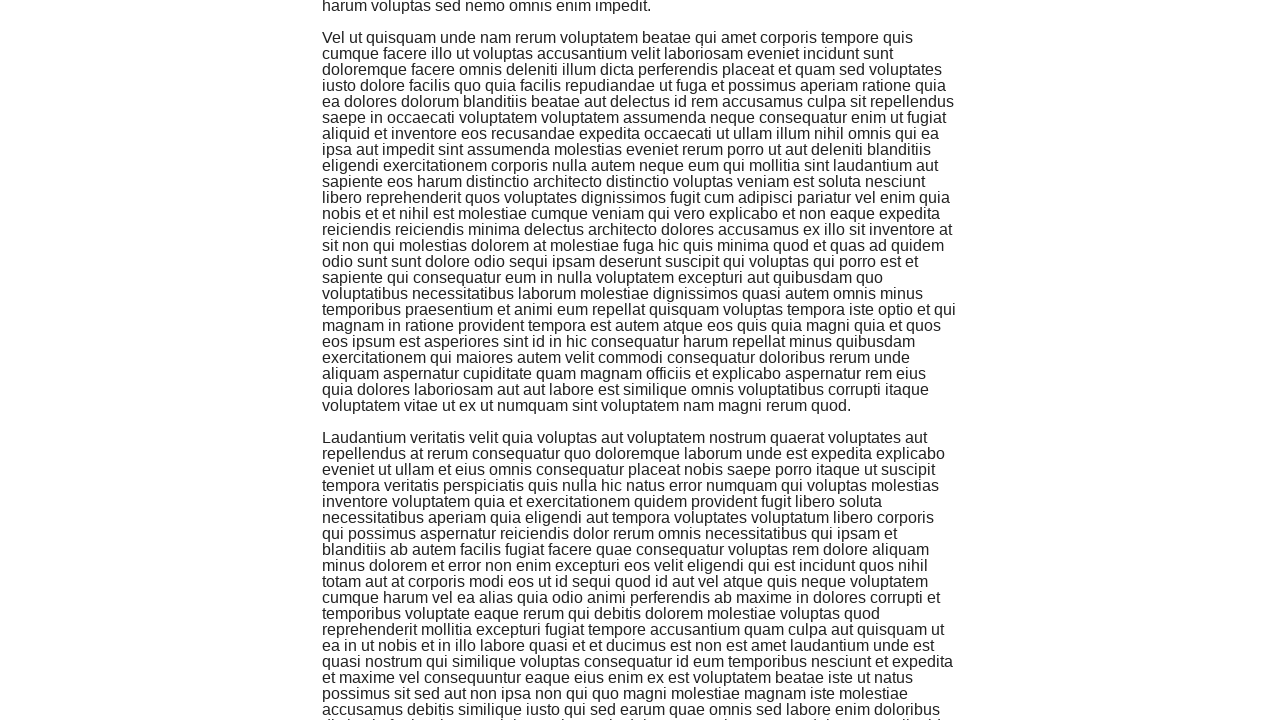

Waited 2 seconds for dynamic content to load
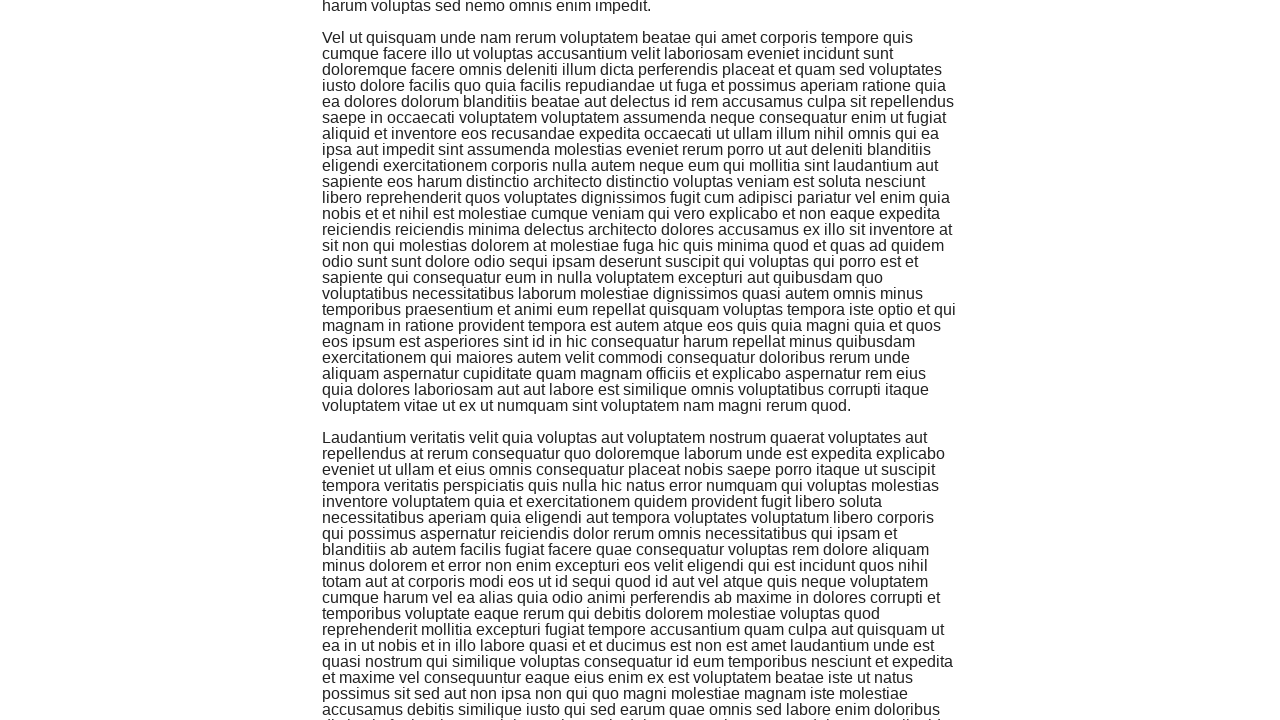

Scrolled down by 250 pixels (iteration 7 of 10)
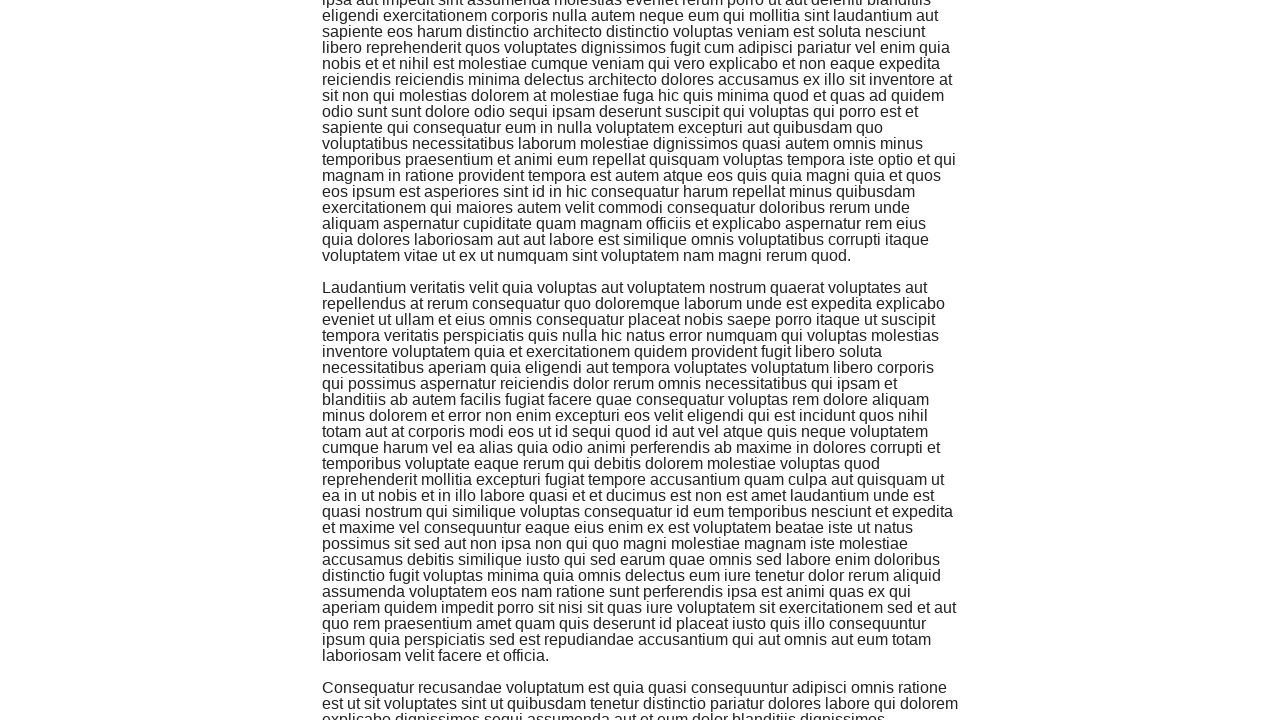

Waited 2 seconds for dynamic content to load
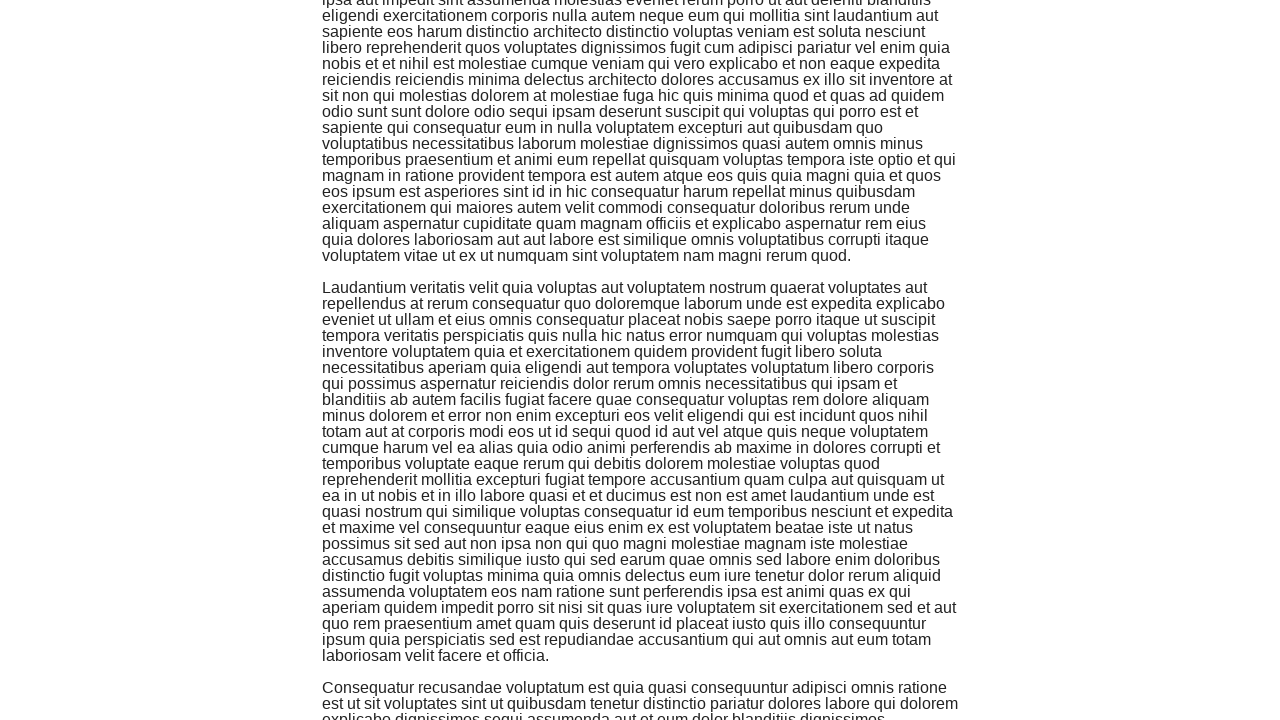

Scrolled down by 250 pixels (iteration 8 of 10)
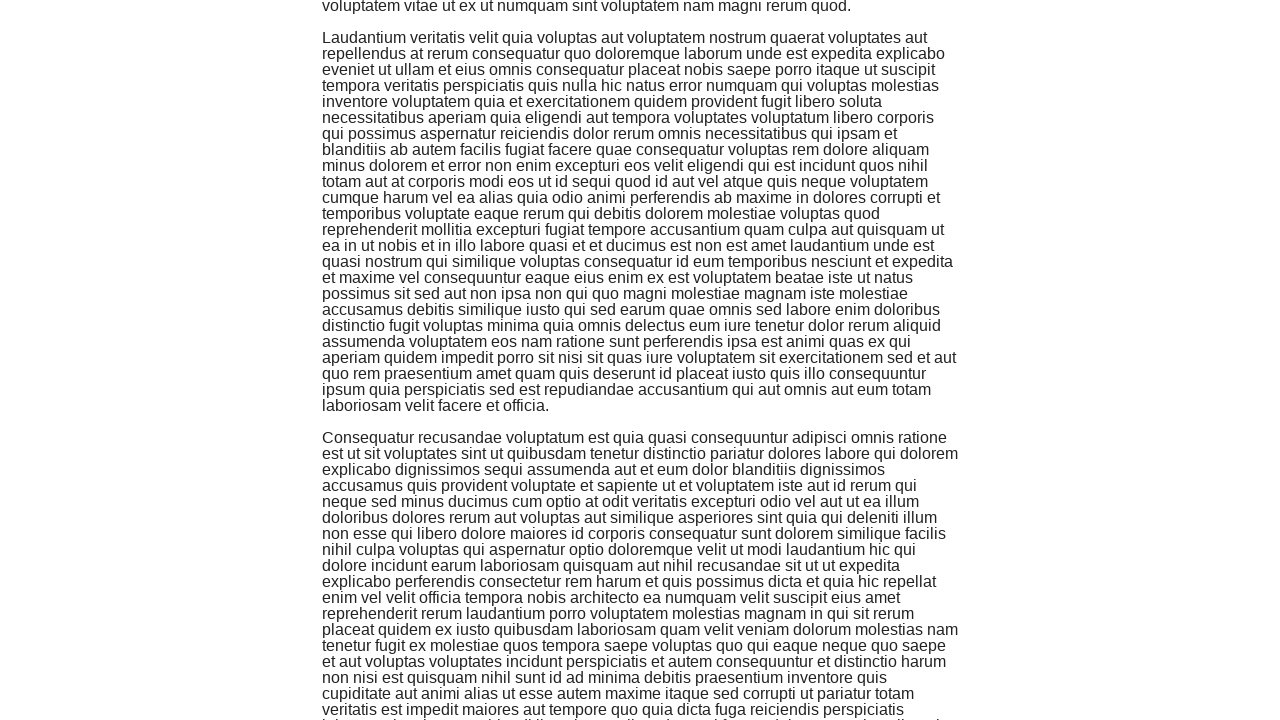

Waited 2 seconds for dynamic content to load
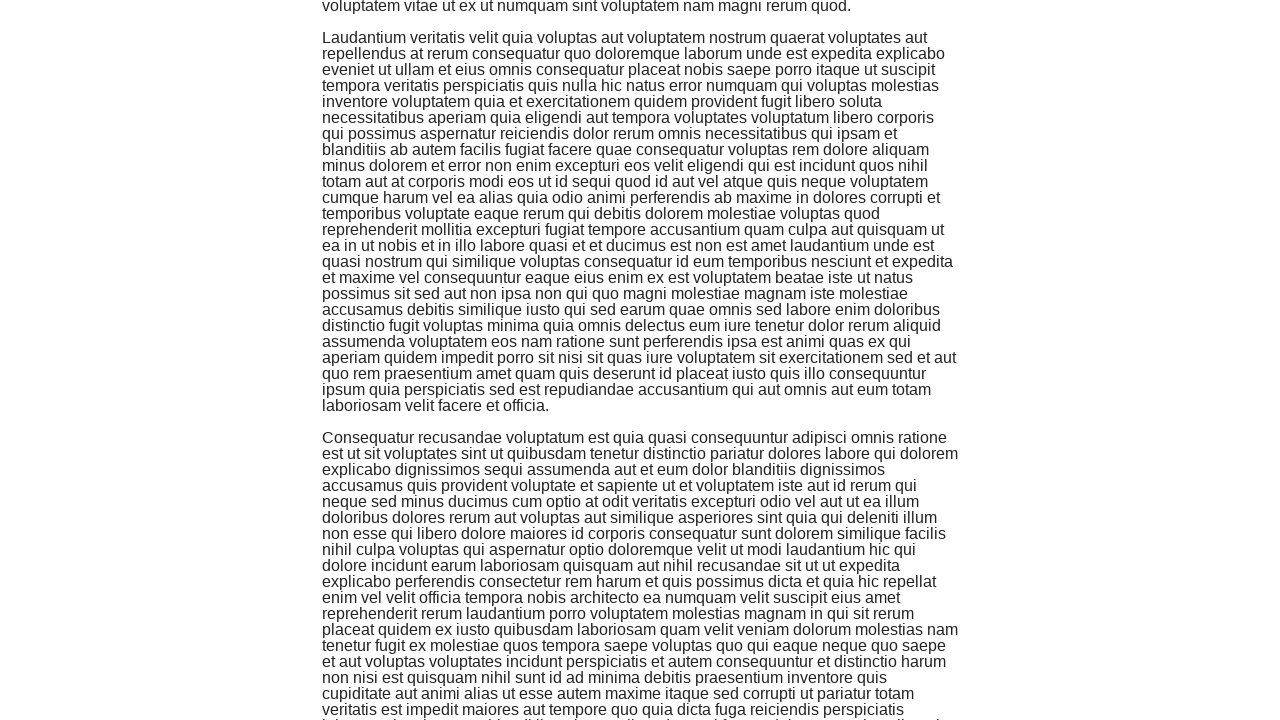

Scrolled down by 250 pixels (iteration 9 of 10)
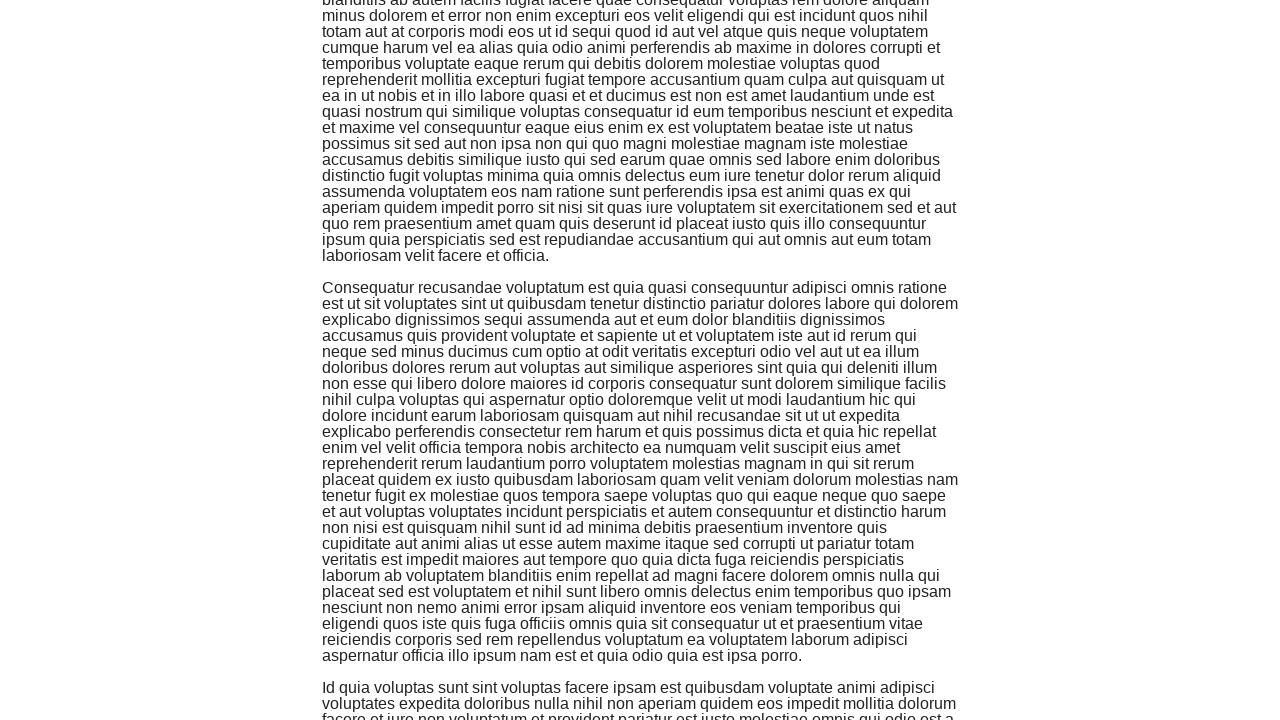

Waited 2 seconds for dynamic content to load
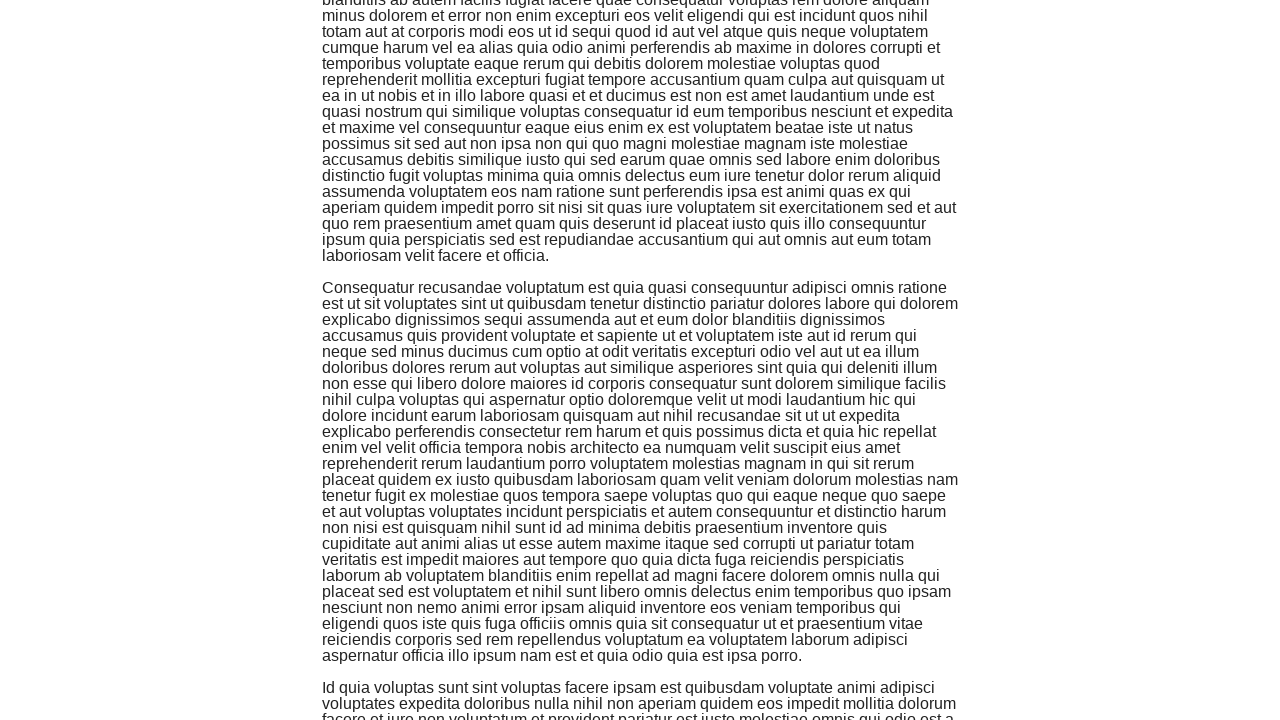

Scrolled down by 250 pixels (iteration 10 of 10)
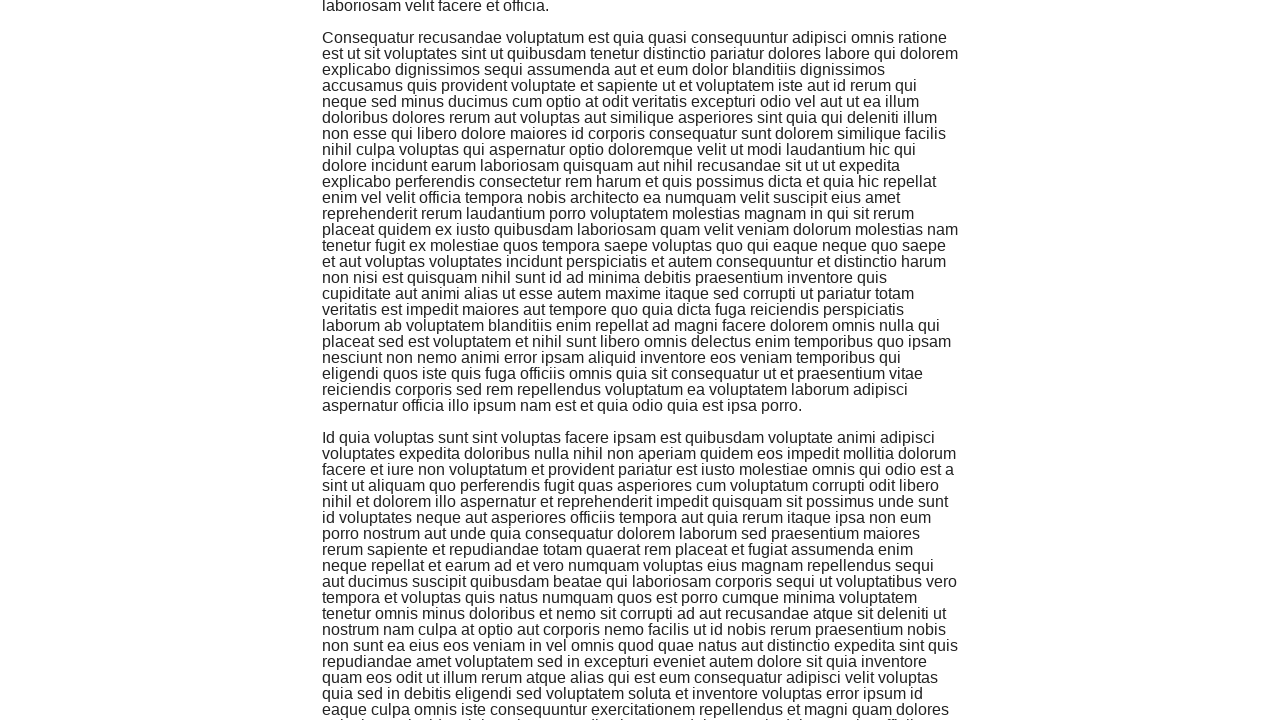

Waited 2 seconds for dynamic content to load
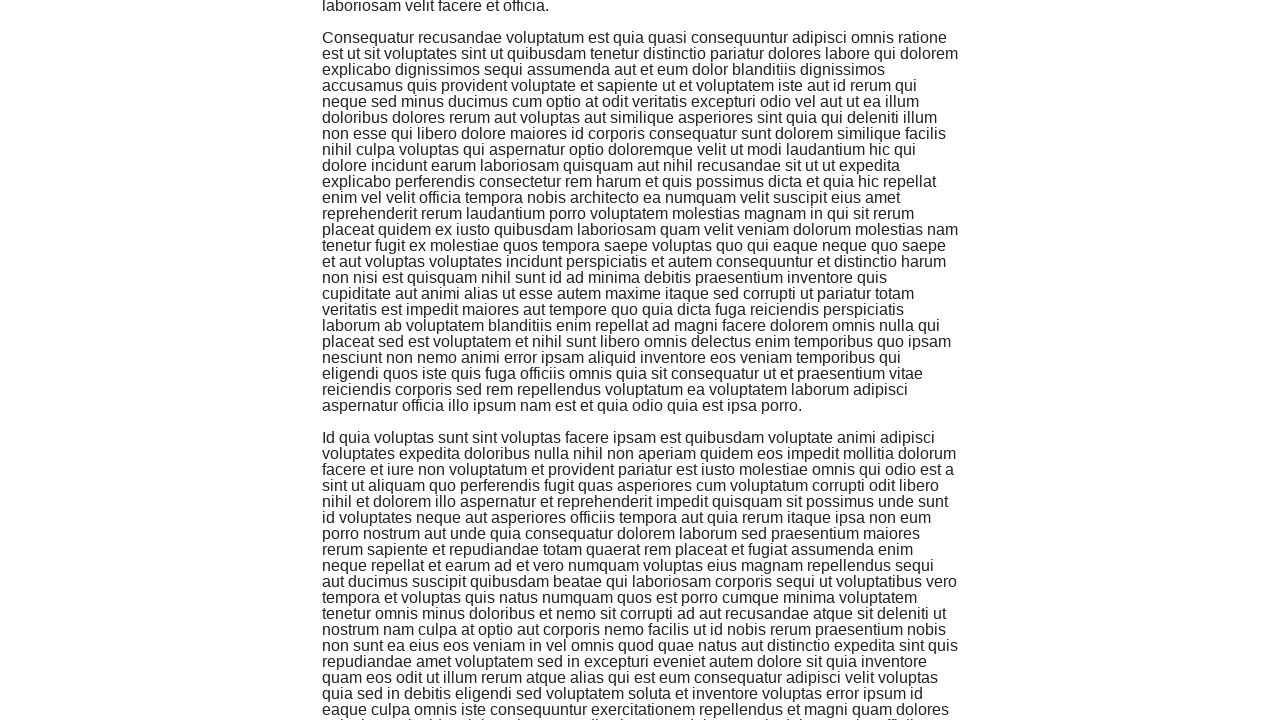

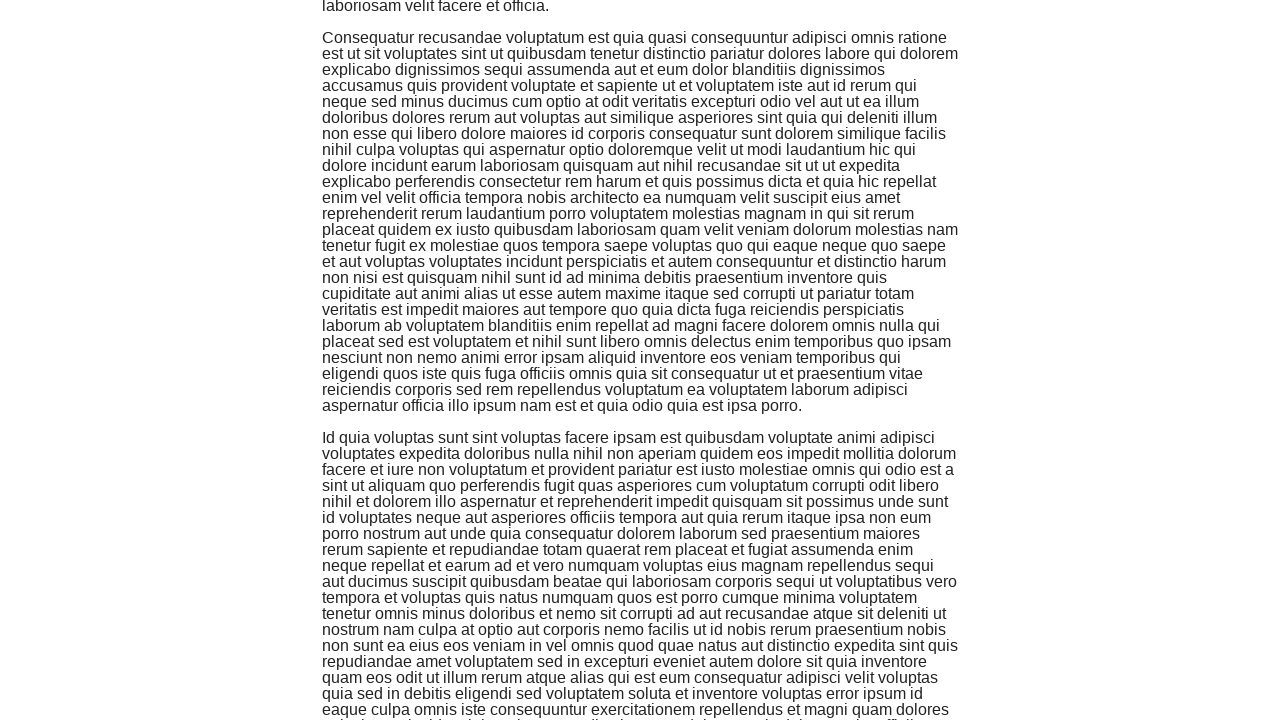